Tests that todo data persists after page reload

Starting URL: https://demo.playwright.dev/todomvc

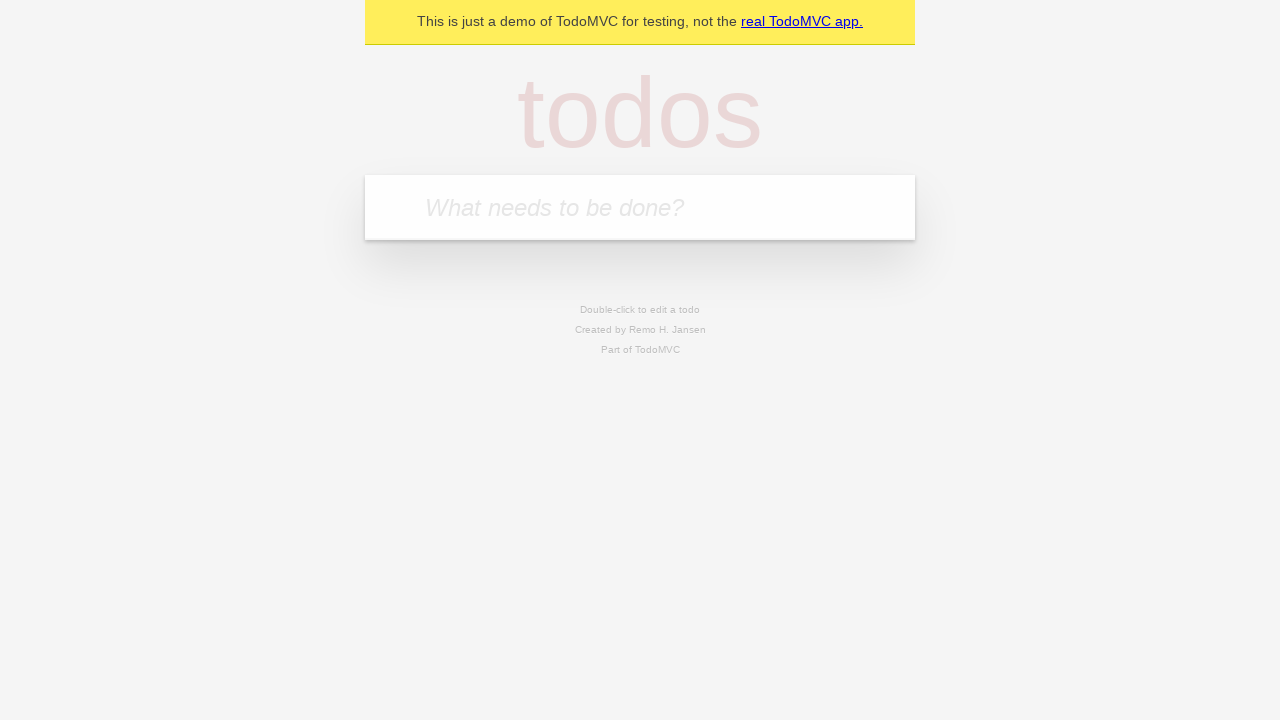

Filled new todo input with 'buy some cheese' on .new-todo
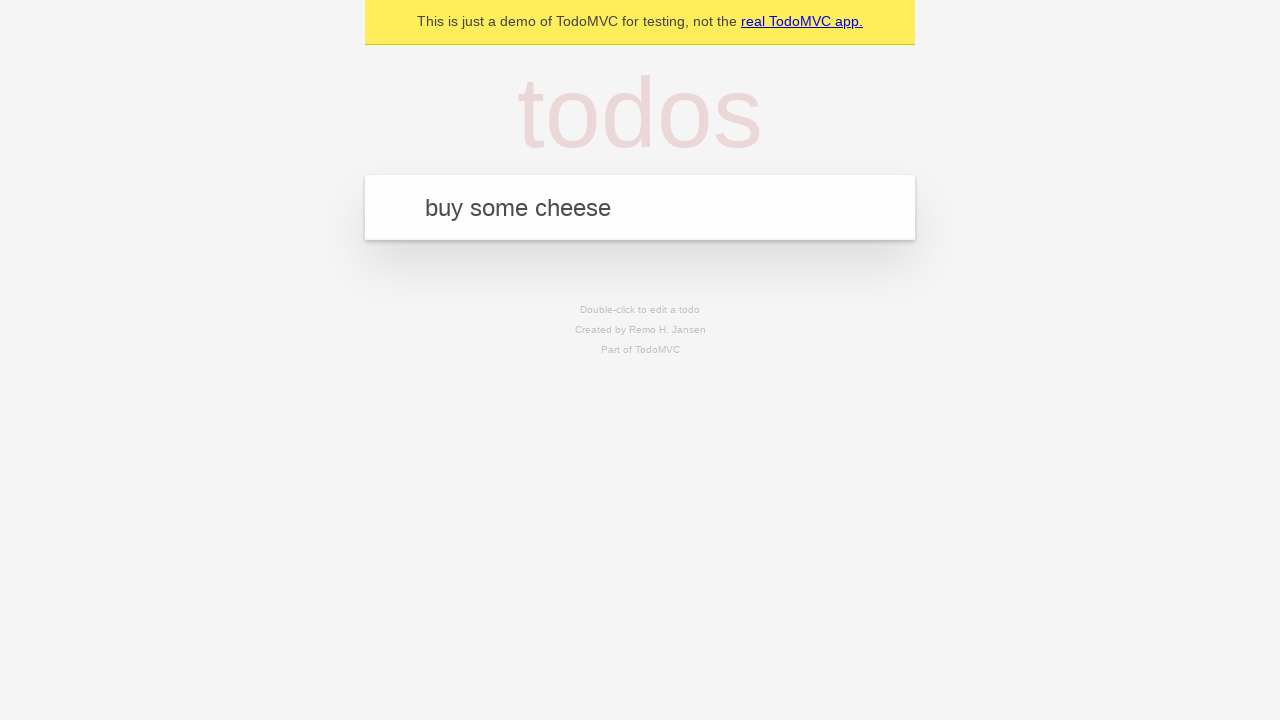

Pressed Enter to create first todo on .new-todo
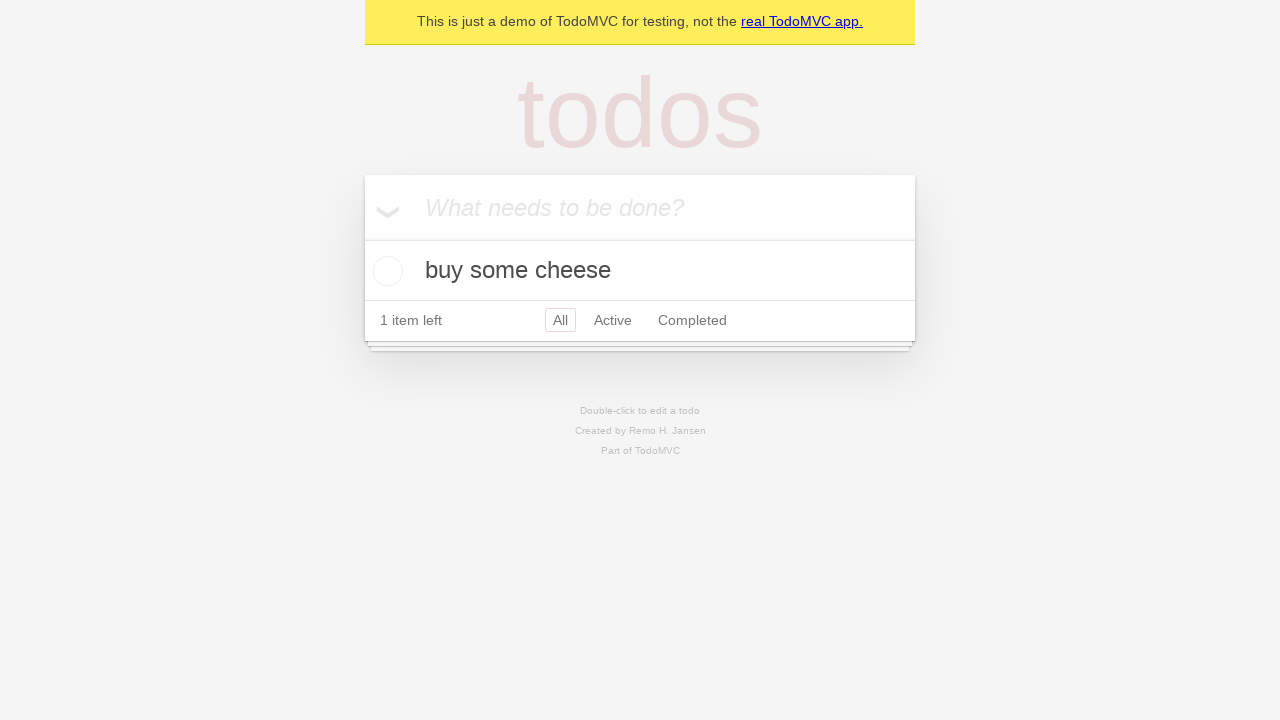

Filled new todo input with 'feed the cat' on .new-todo
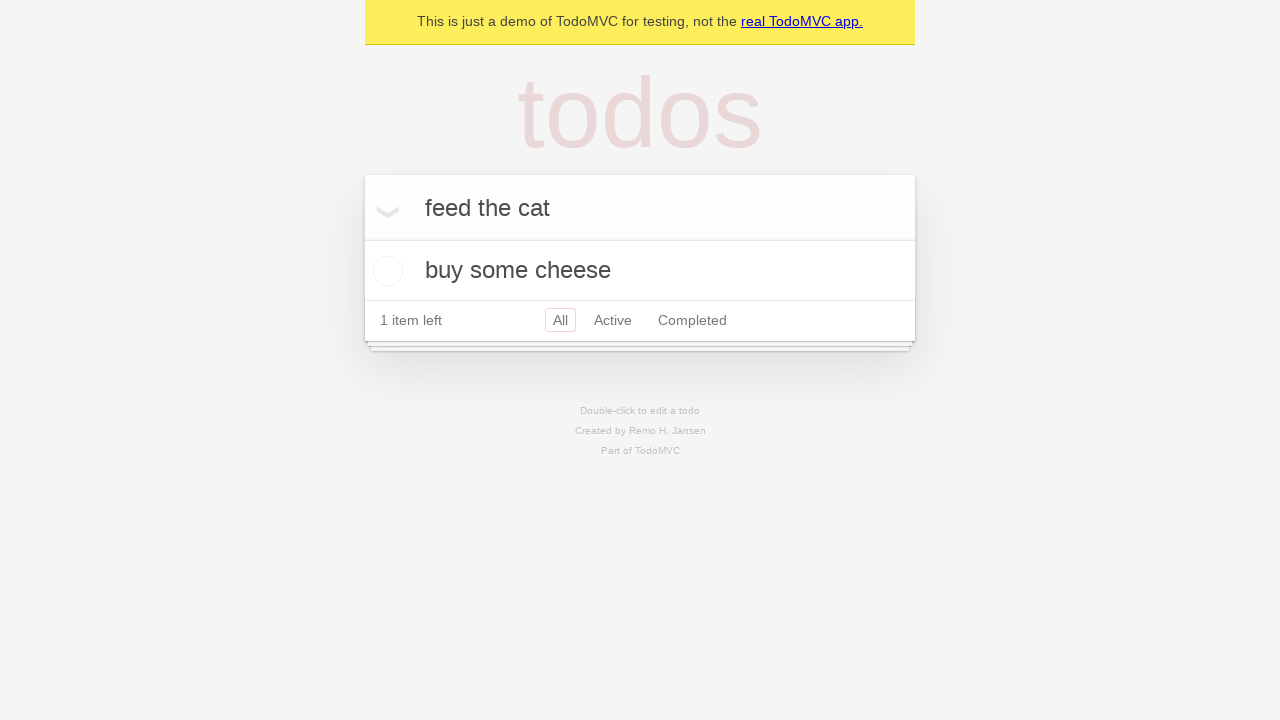

Pressed Enter to create second todo on .new-todo
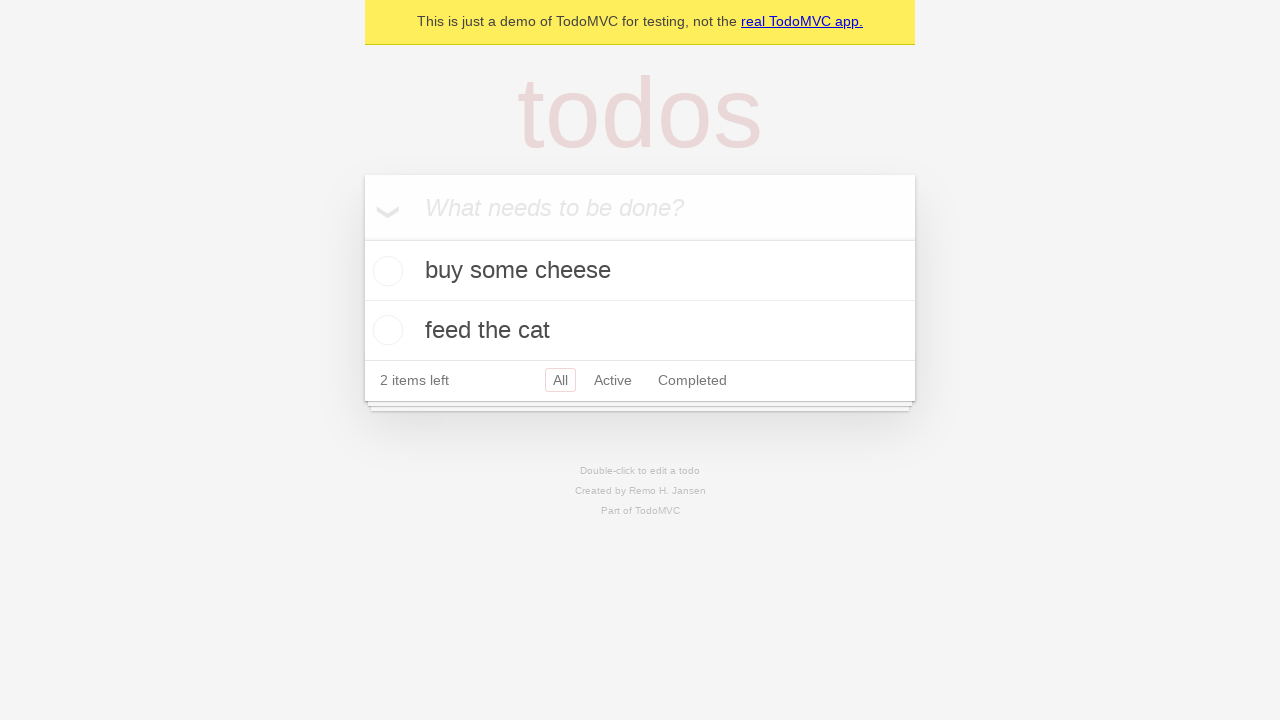

Checked first todo as completed at (385, 271) on .todo-list li >> nth=0 >> .toggle
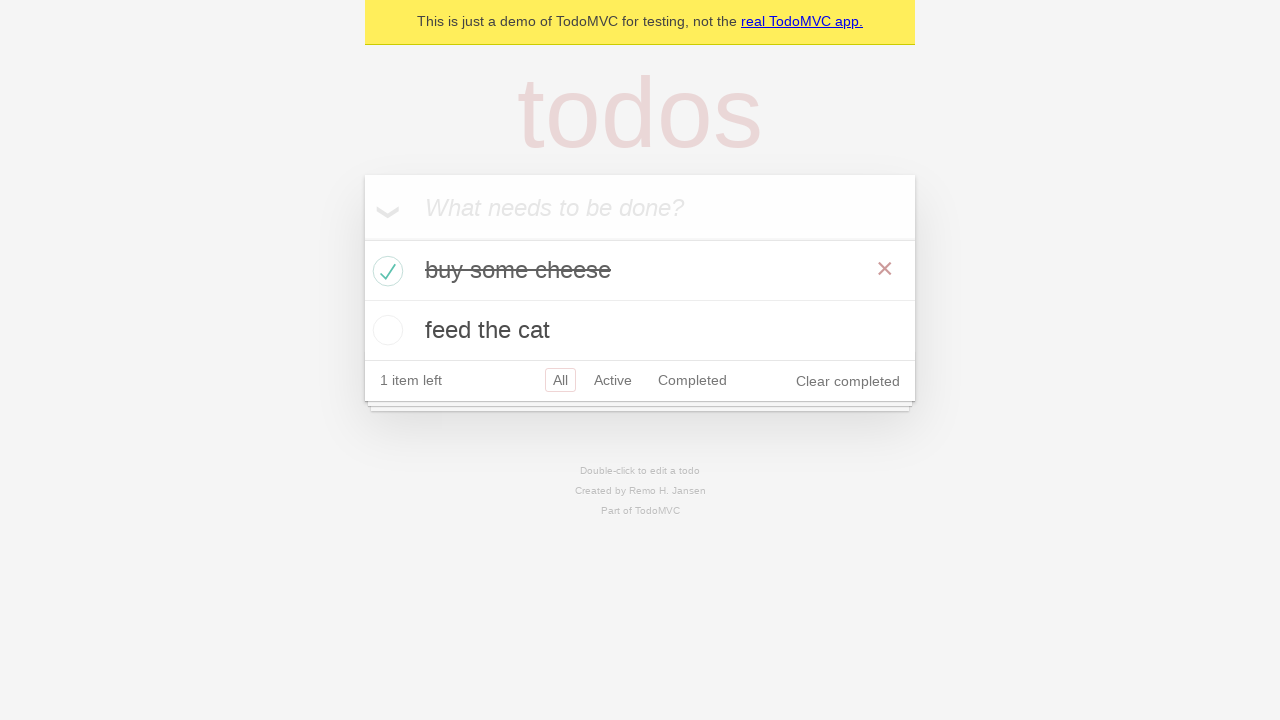

Reloaded the page to test data persistence
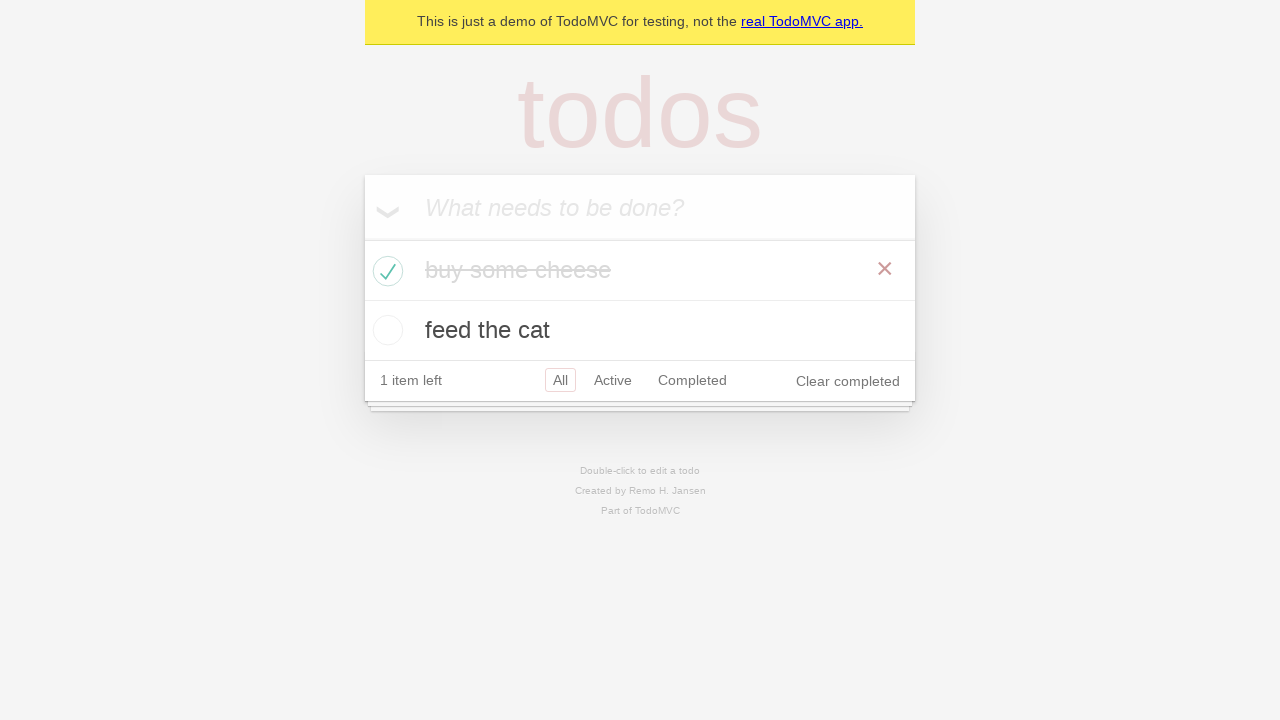

Todo list items loaded after page reload
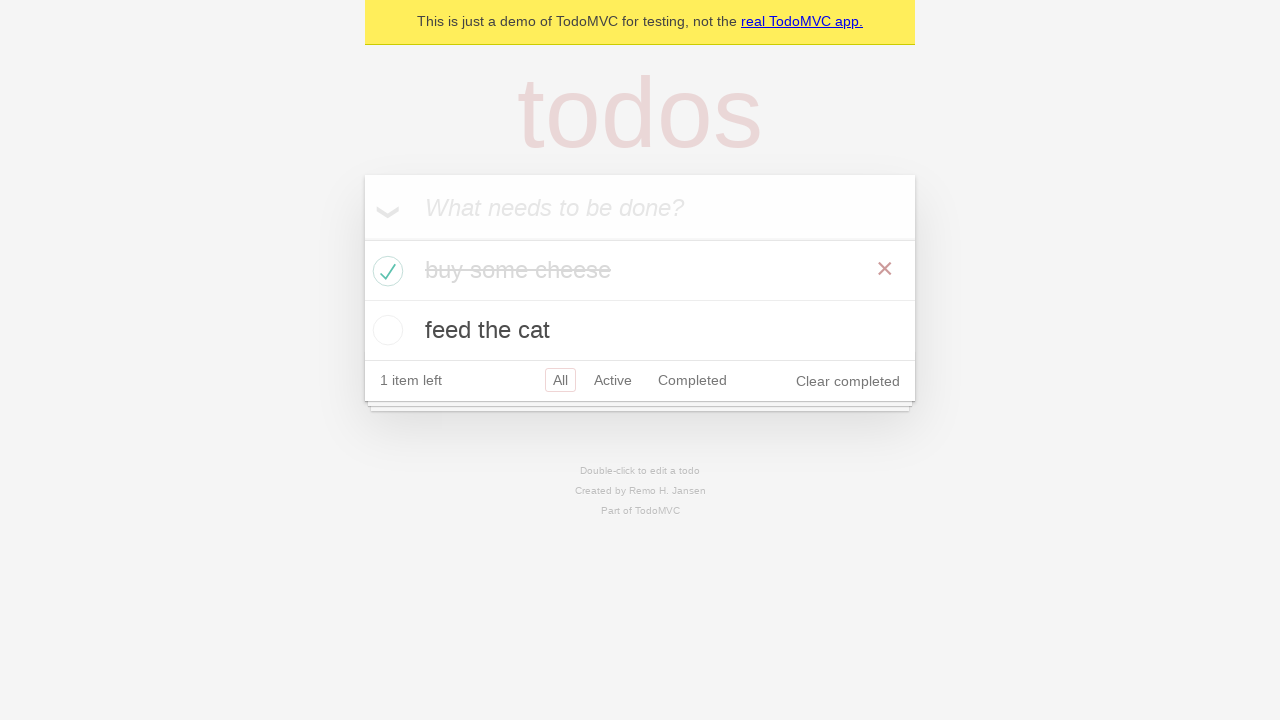

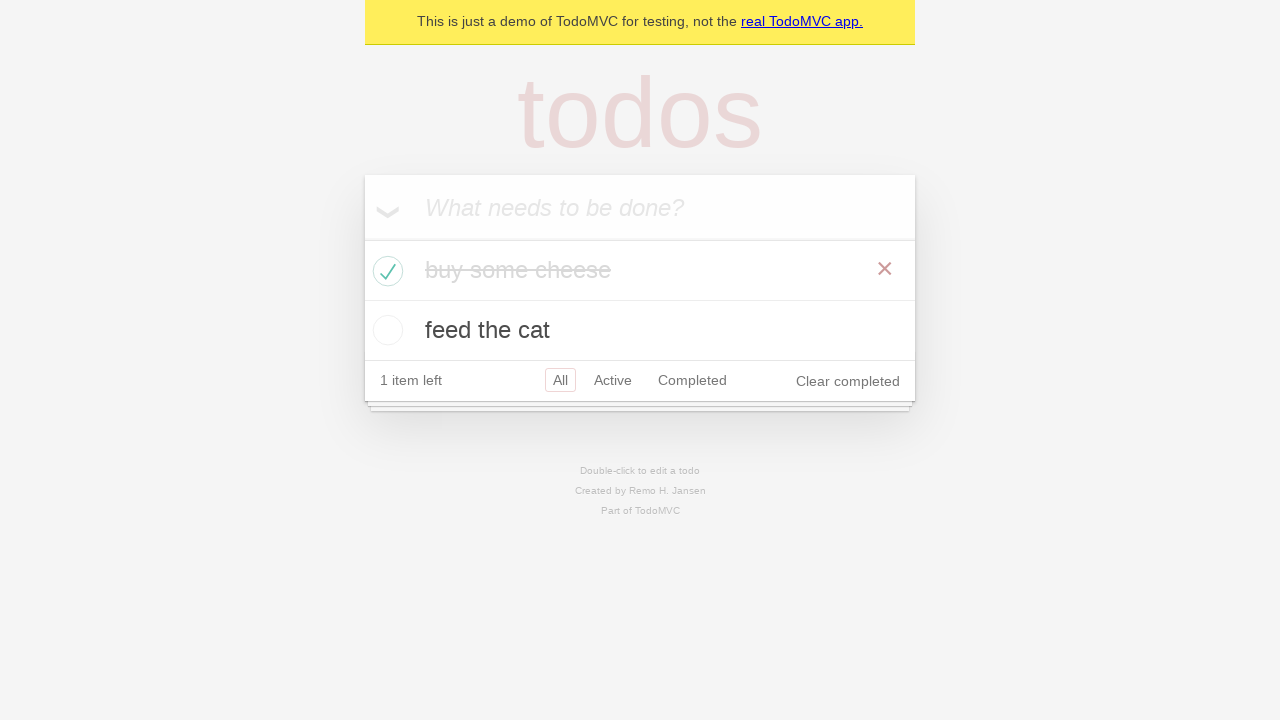